Navigates to Walmart website and verifies the page title contains the expected brand name

Starting URL: https://walmart.com

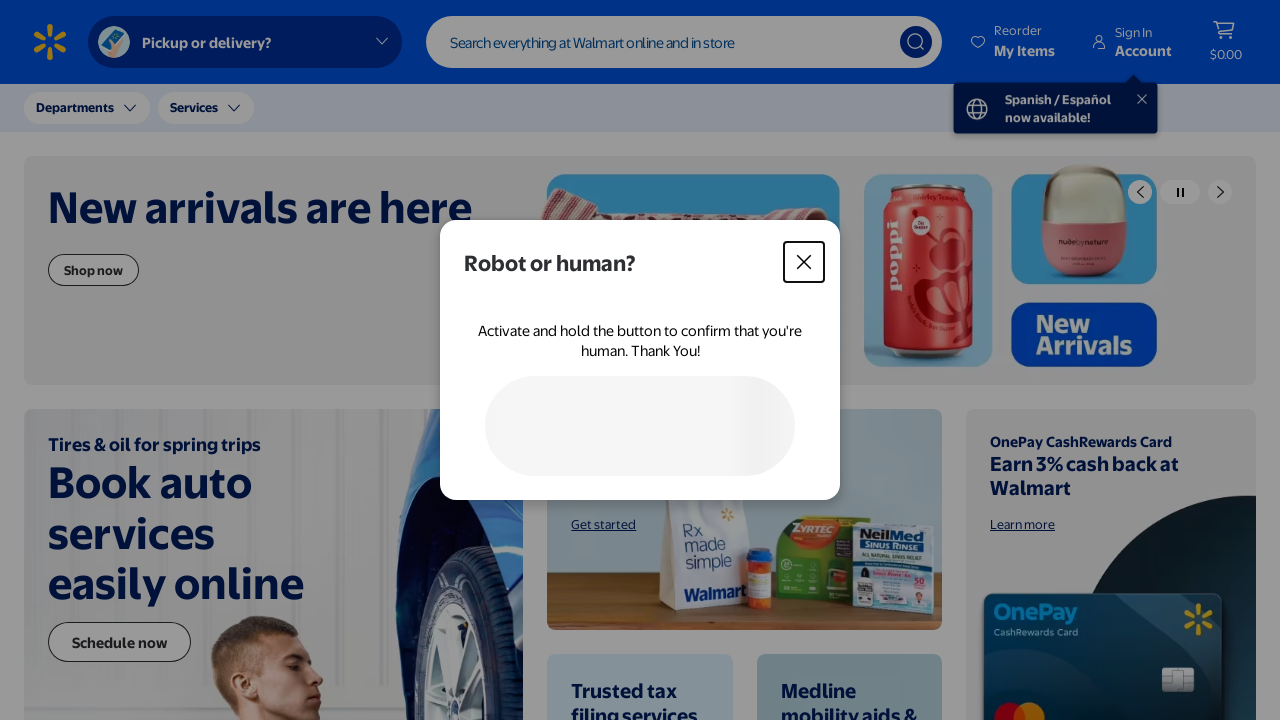

Waited for page to reach domcontentloaded state
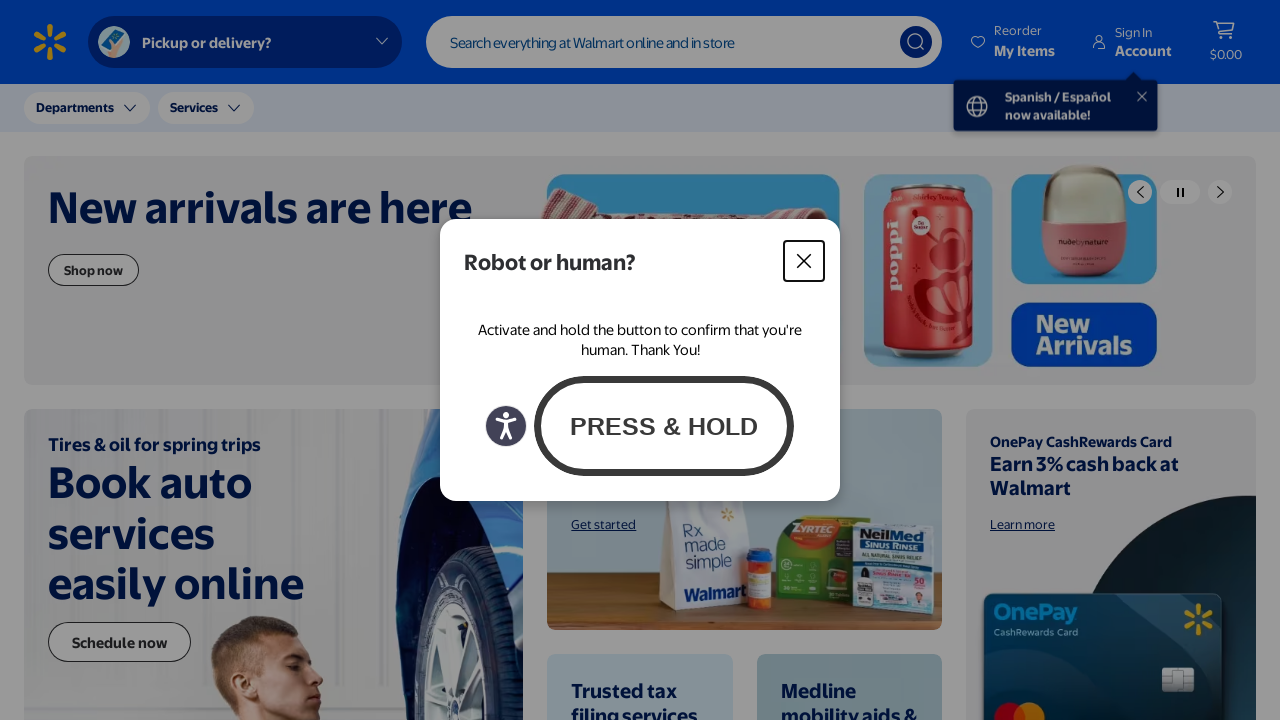

Retrieved and normalized page title: 'walmart|savemoney.livebetter.'
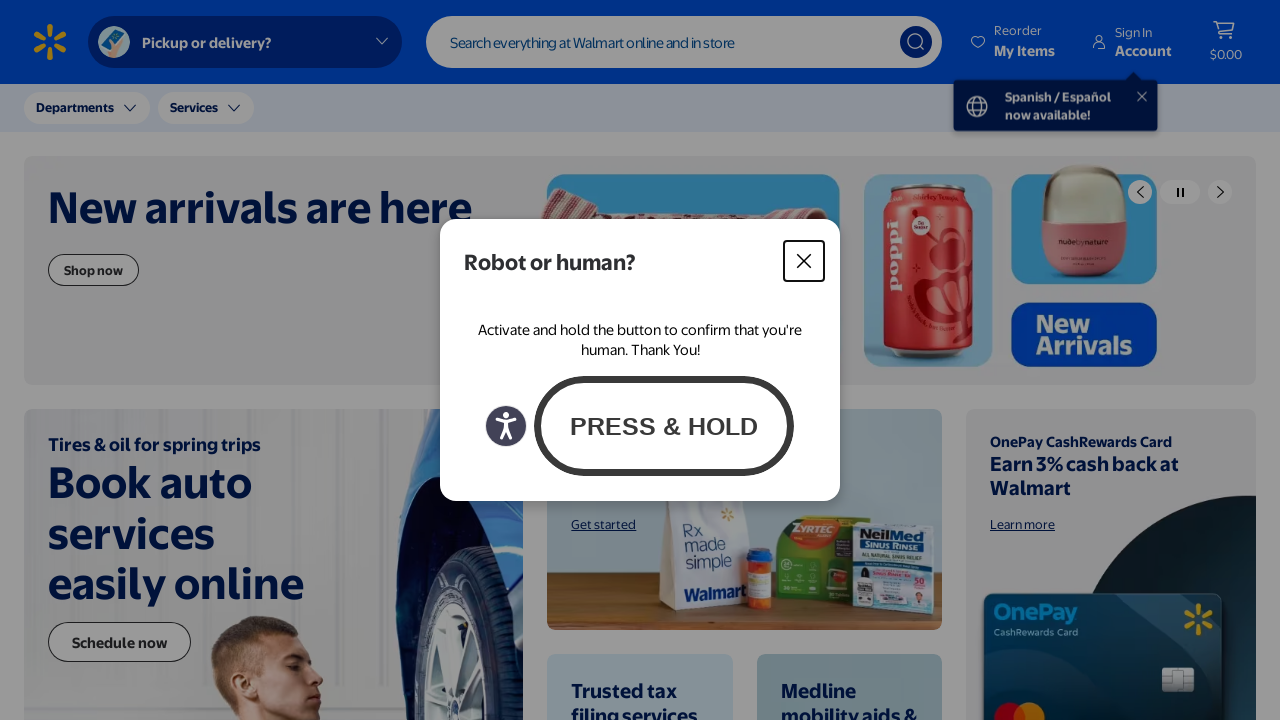

Verified page title contains 'walmart' - assertion passed
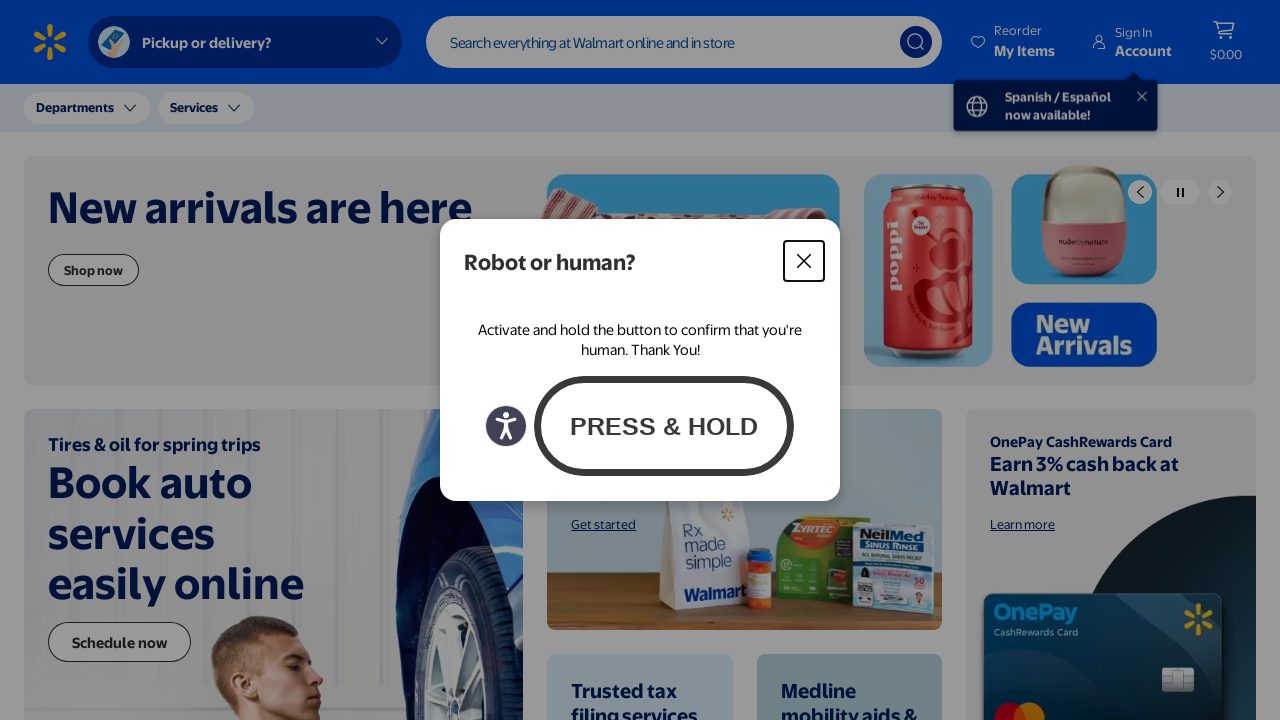

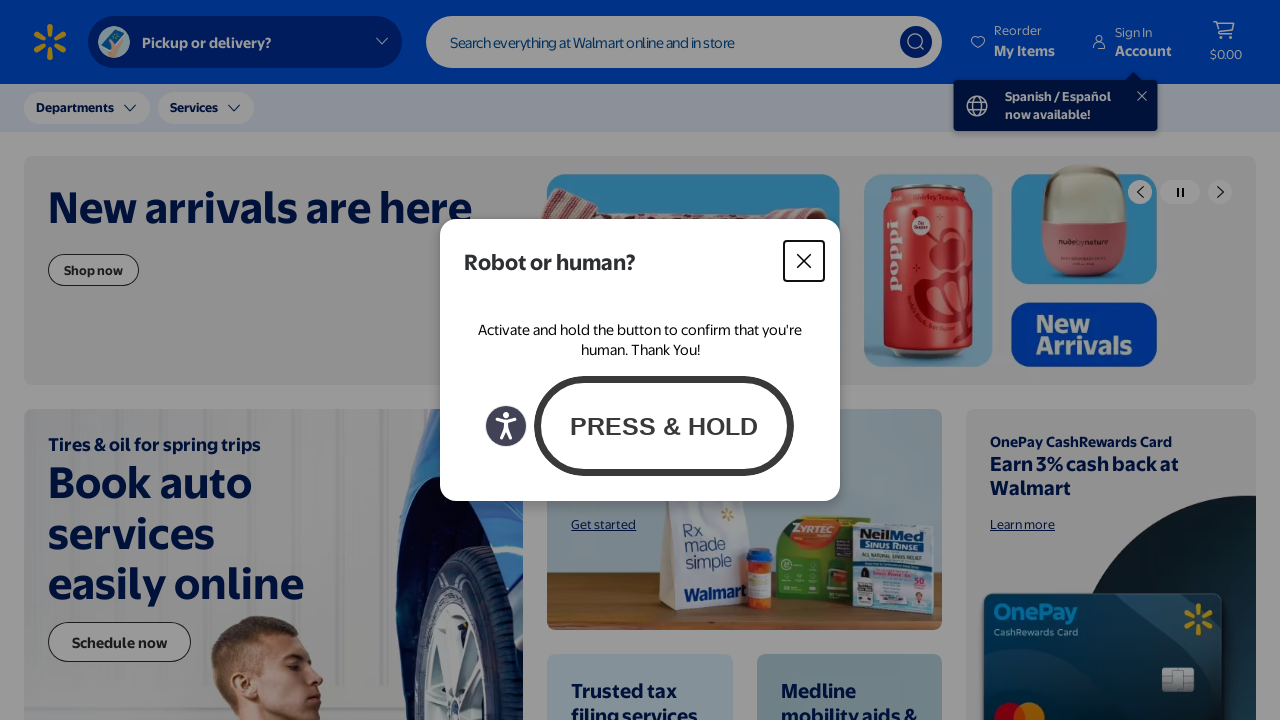